Navigates to the Scrape This Site pages directory, clicks on the Hockey Teams link, and verifies that team data with win percentages is displayed on the page.

Starting URL: https://www.scrapethissite.com/pages/

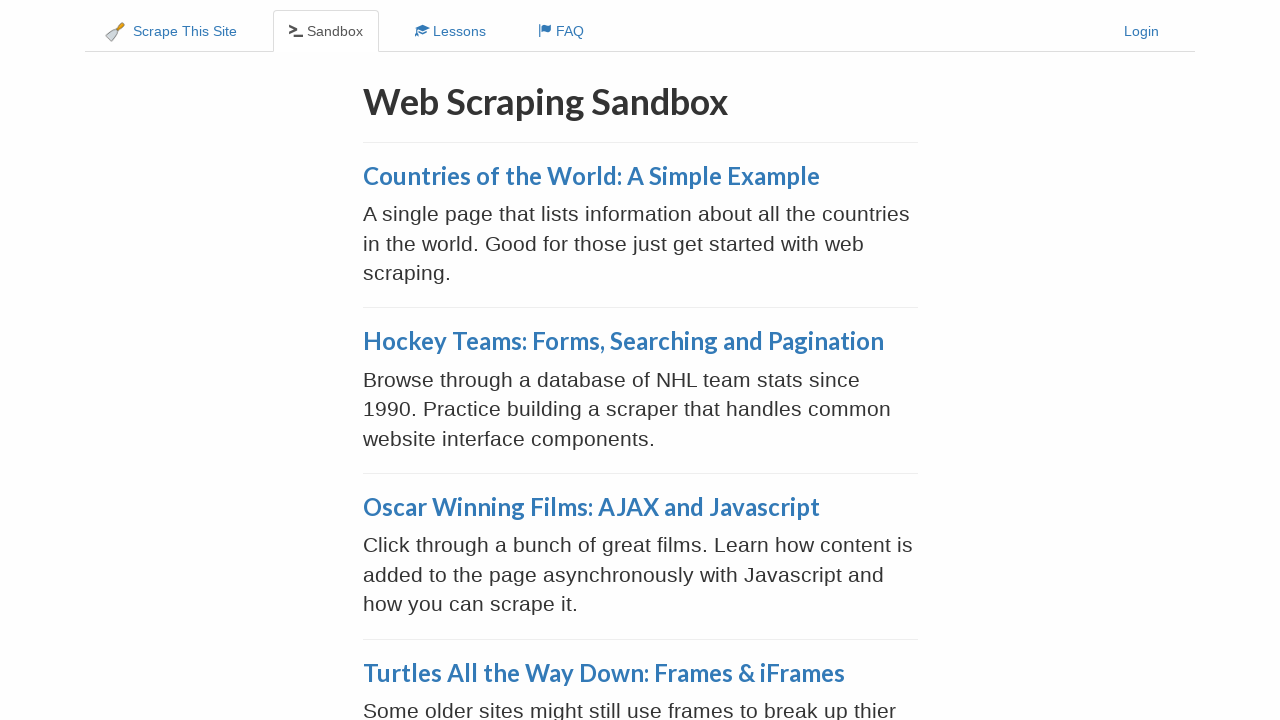

Clicked on the Hockey Teams link at (623, 341) on a:has-text('Hockey')
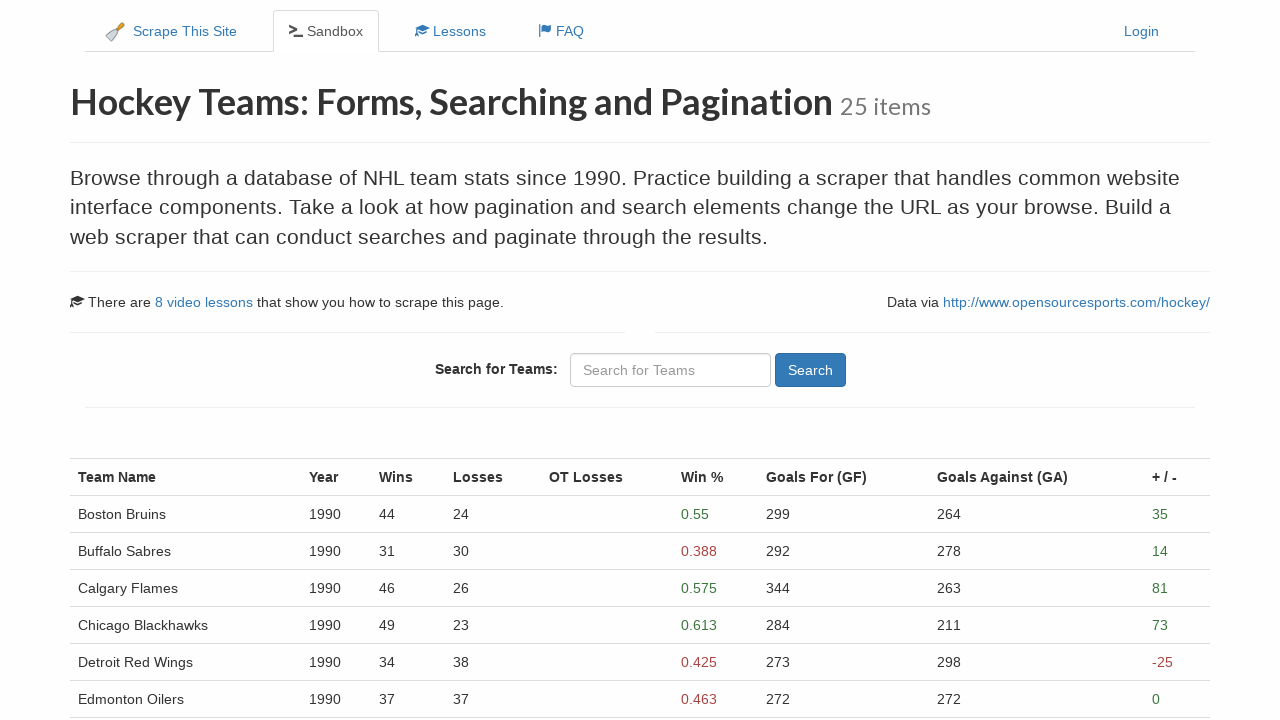

Hockey team data table with win percentages loaded and verified
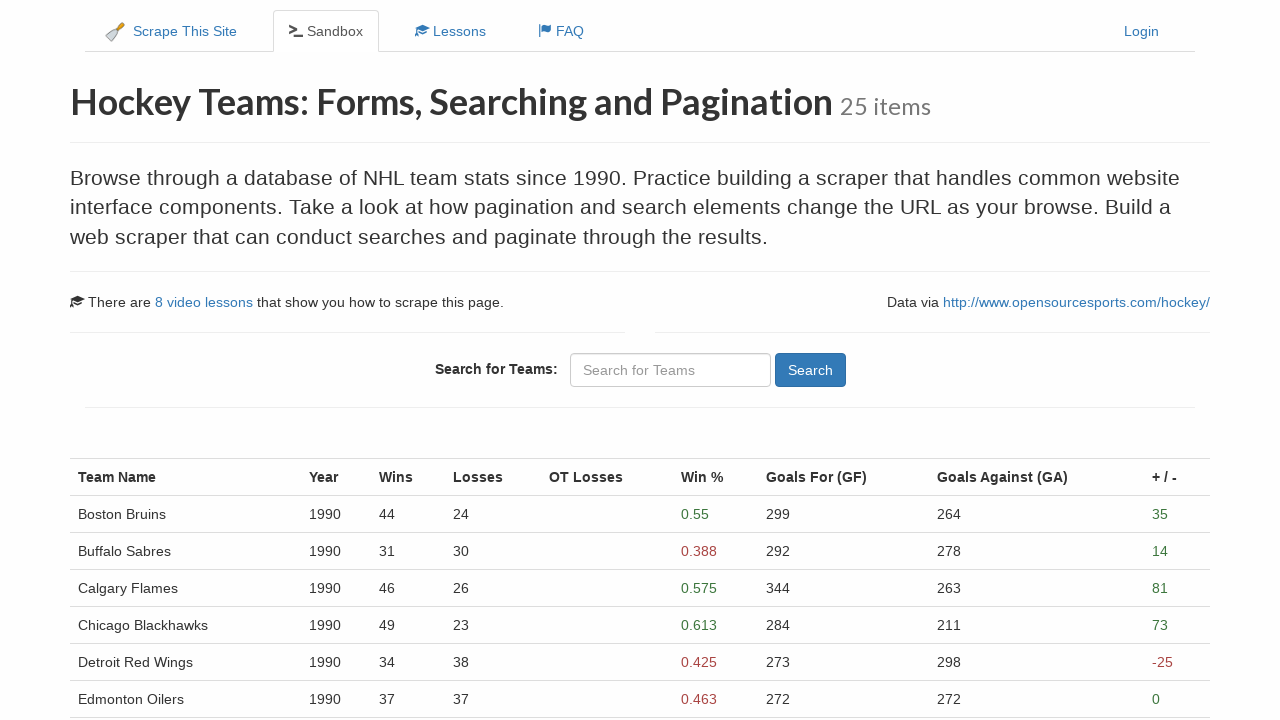

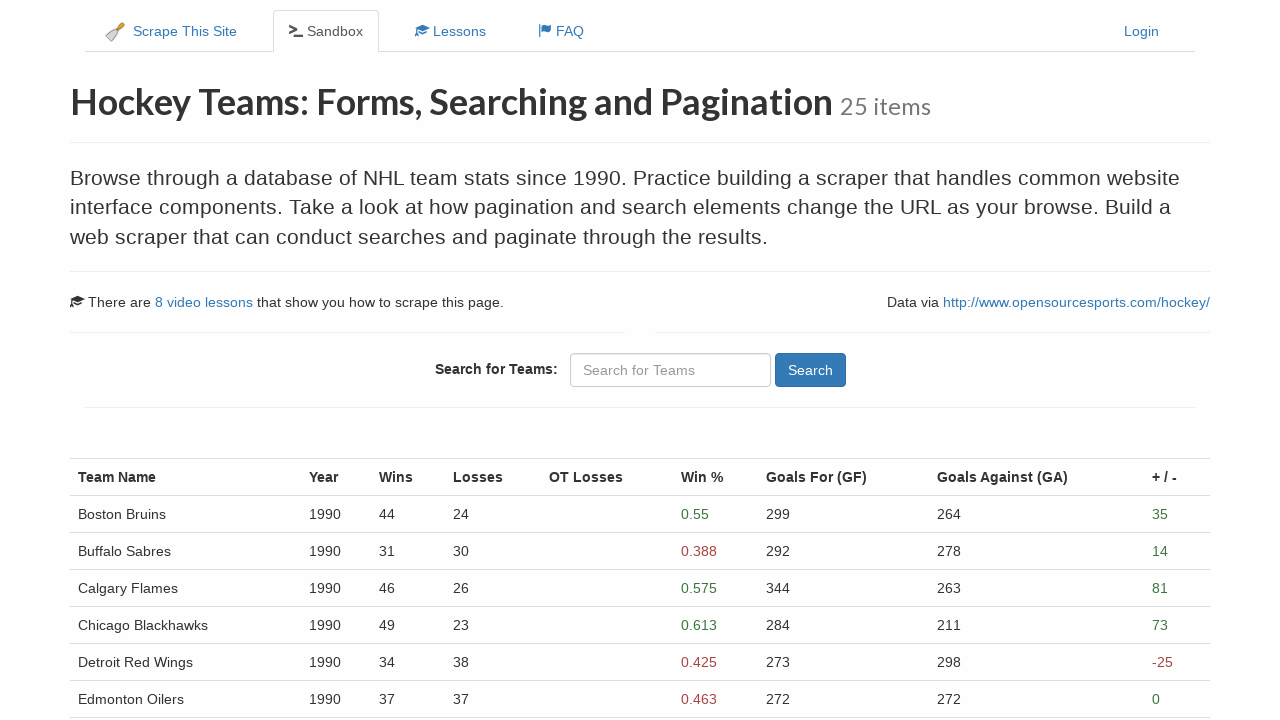